Tests navigation to the blog section by clicking the Blog link on the TestProject homepage

Starting URL: https://testproject.io/

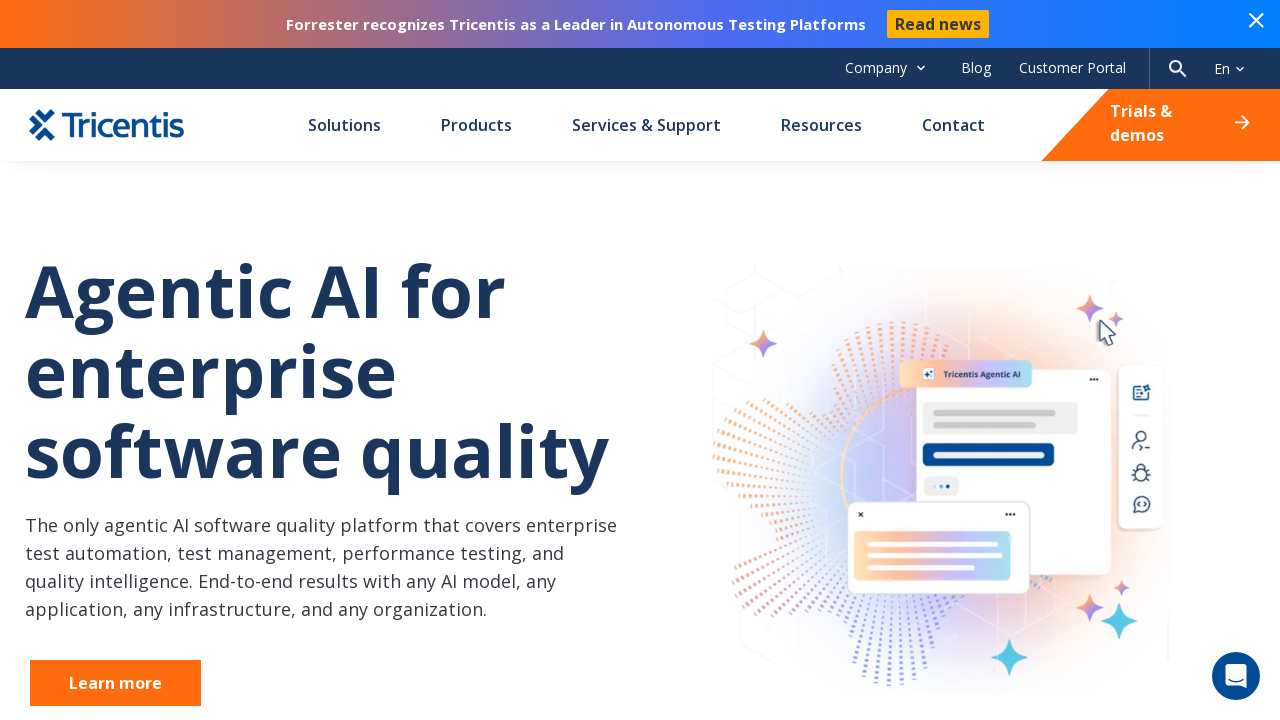

Clicked the Blog link on TestProject homepage at (976, 68) on a:text('Blog')
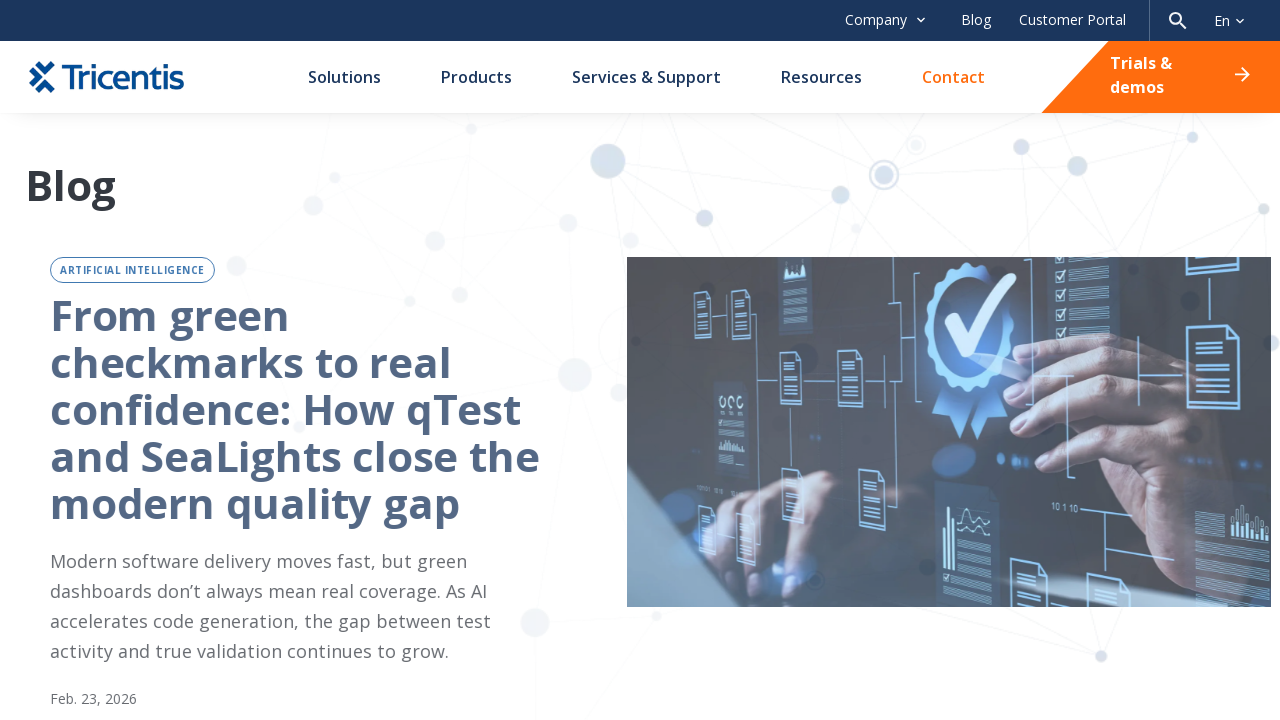

Blog page navigation completed and DOM content loaded
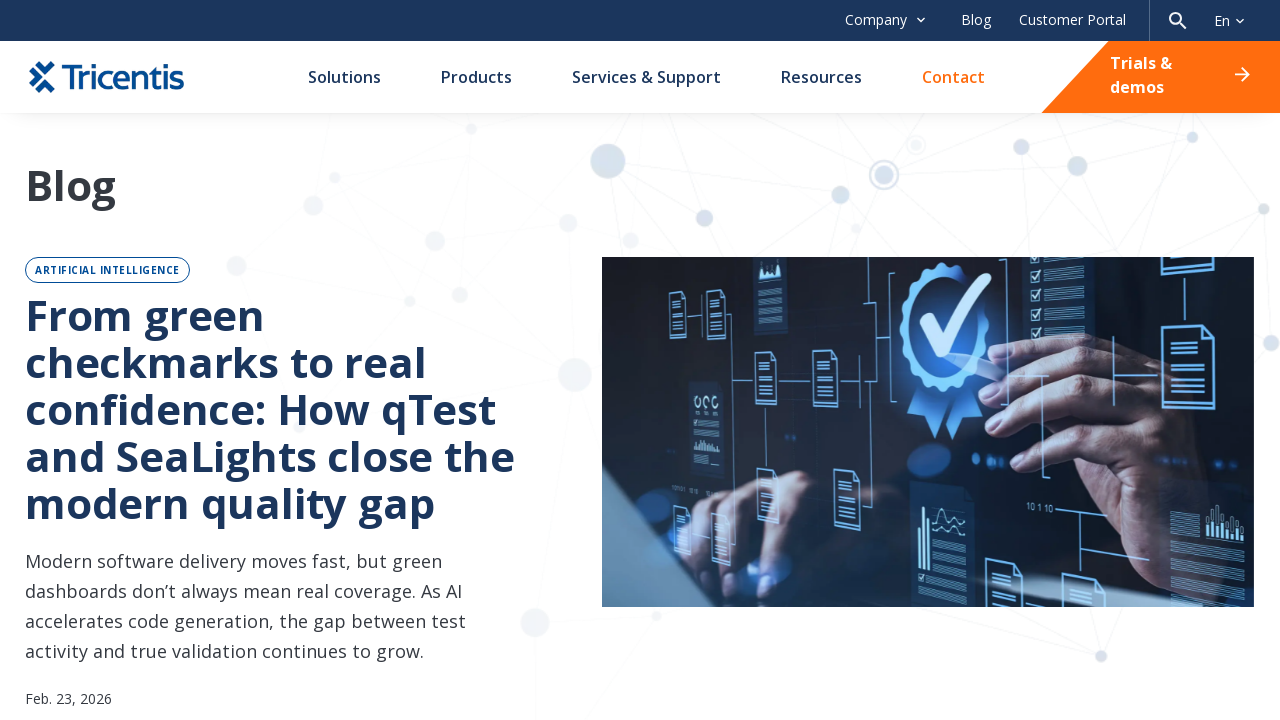

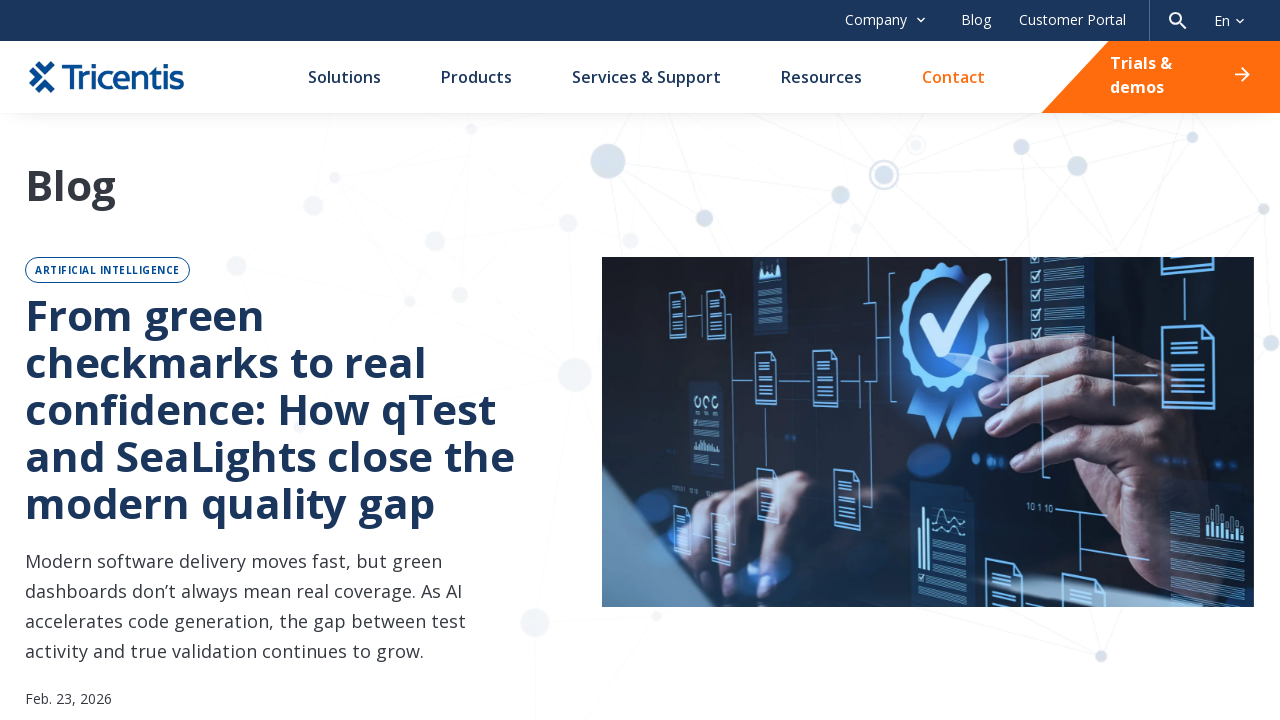